Tests opting out of A/B tests by forging an Optimizely opt-out cookie on the target page, then refreshing to verify the opt-out takes effect.

Starting URL: http://the-internet.herokuapp.com/abtest

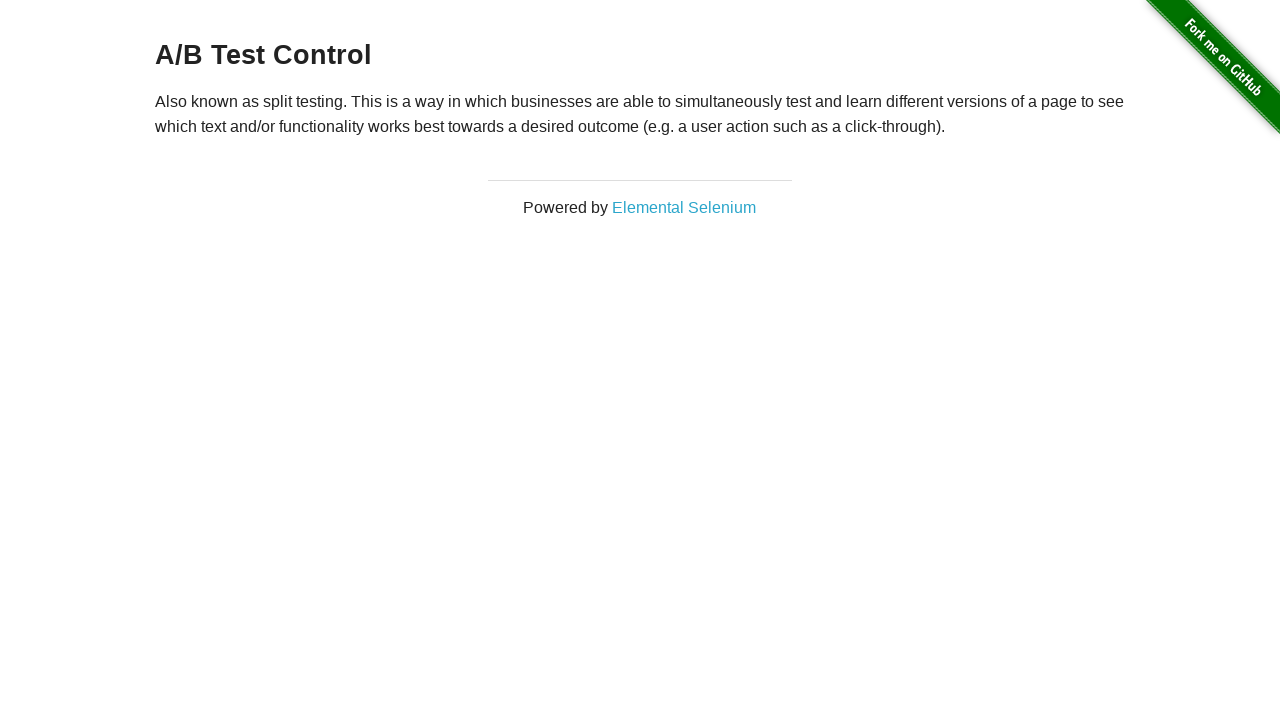

Retrieved initial heading text from A/B test page
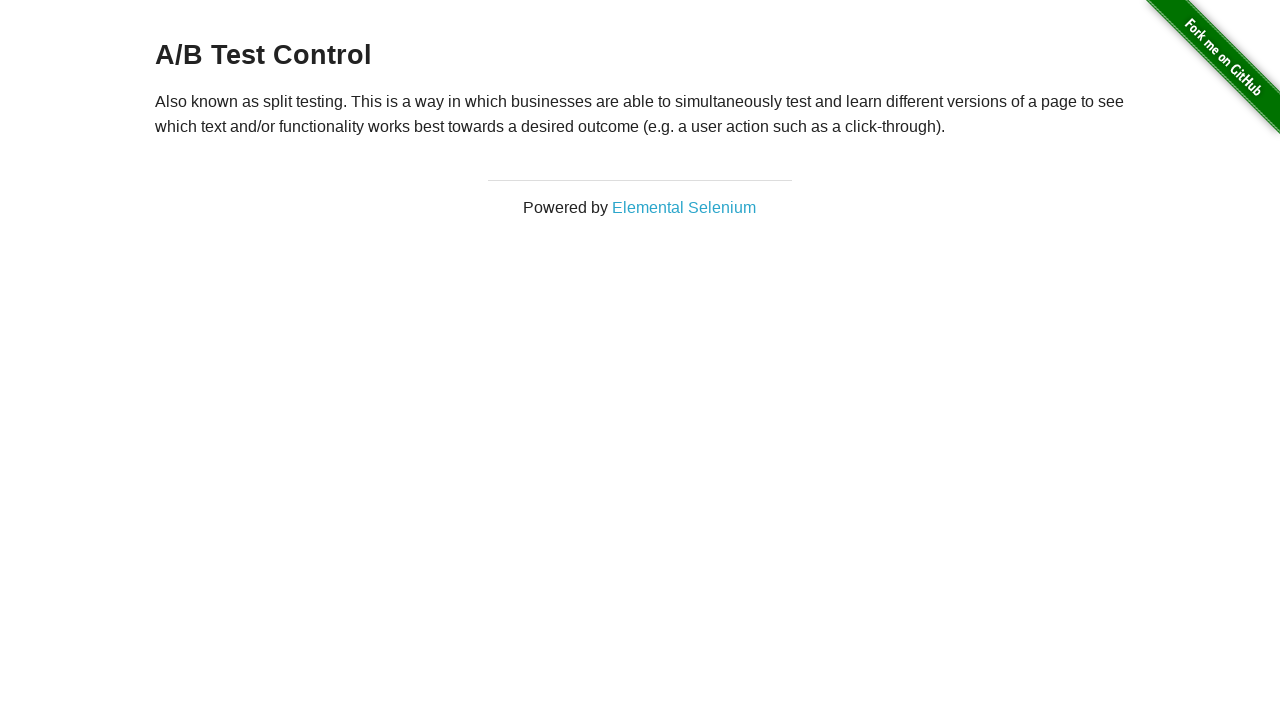

Verified initial heading is in an A/B test group (Variation 1 or Control)
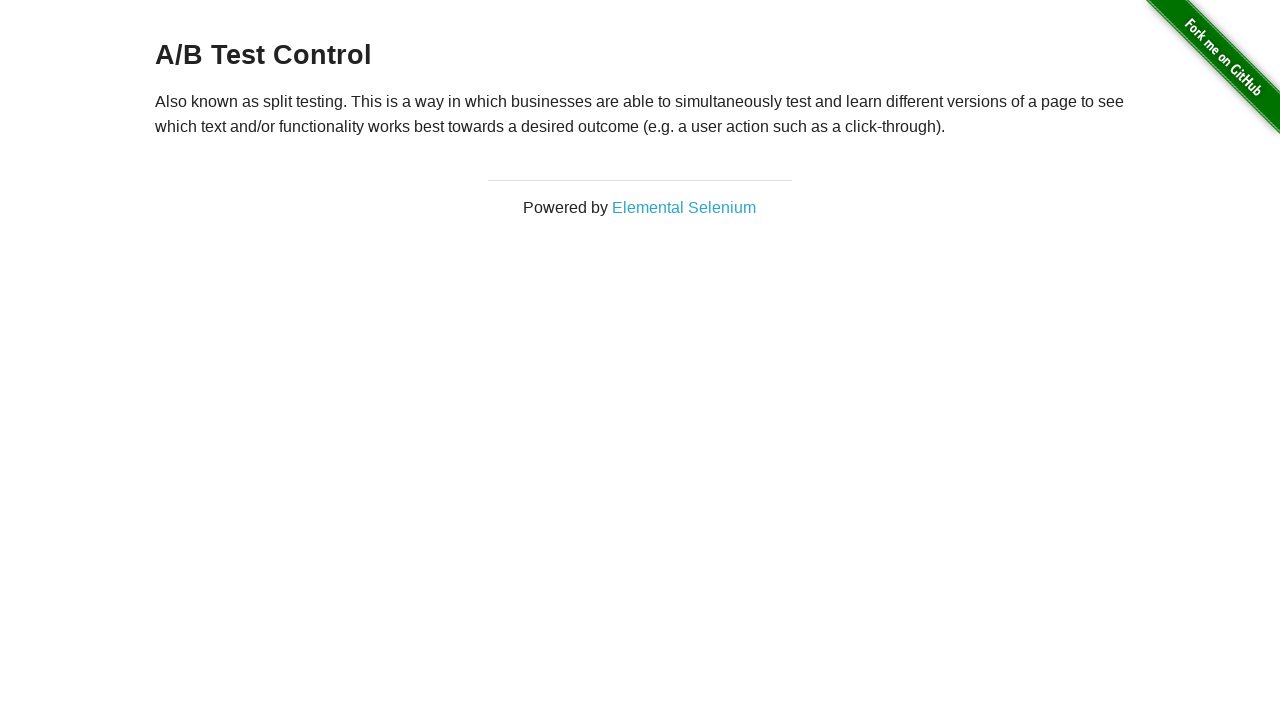

Added Optimizely opt-out cookie to browser context
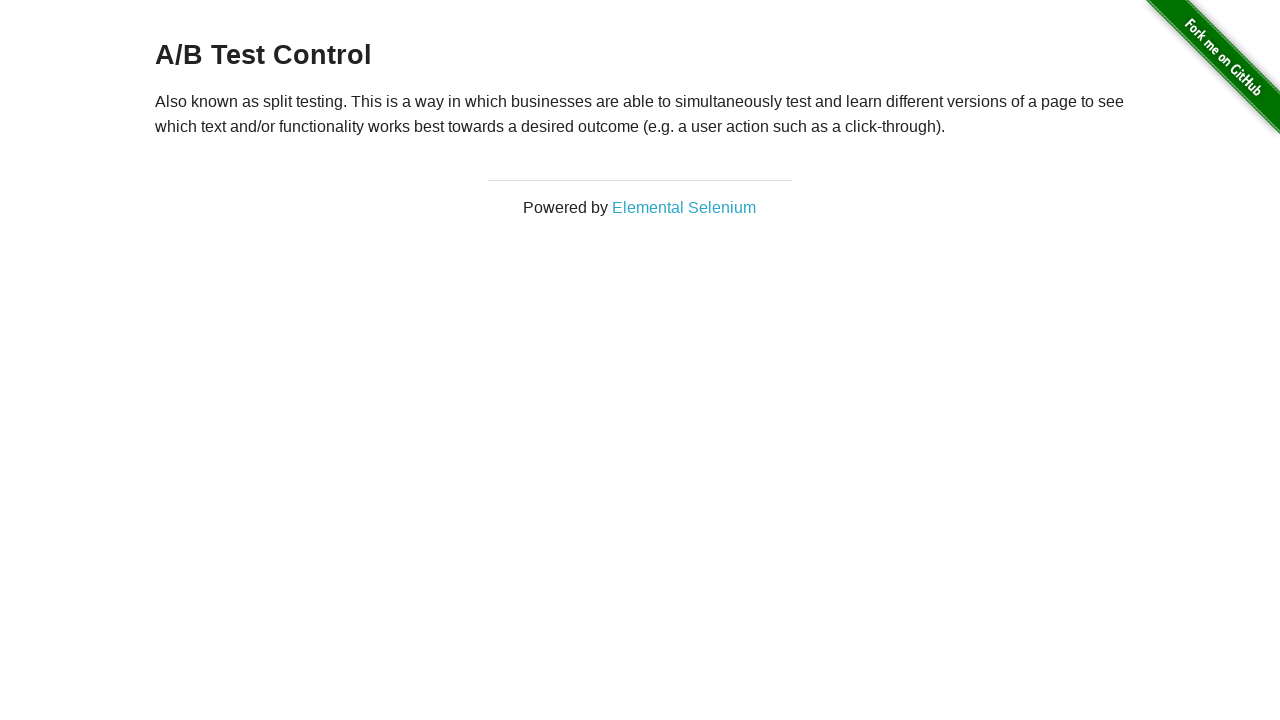

Reloaded the page to apply opt-out cookie
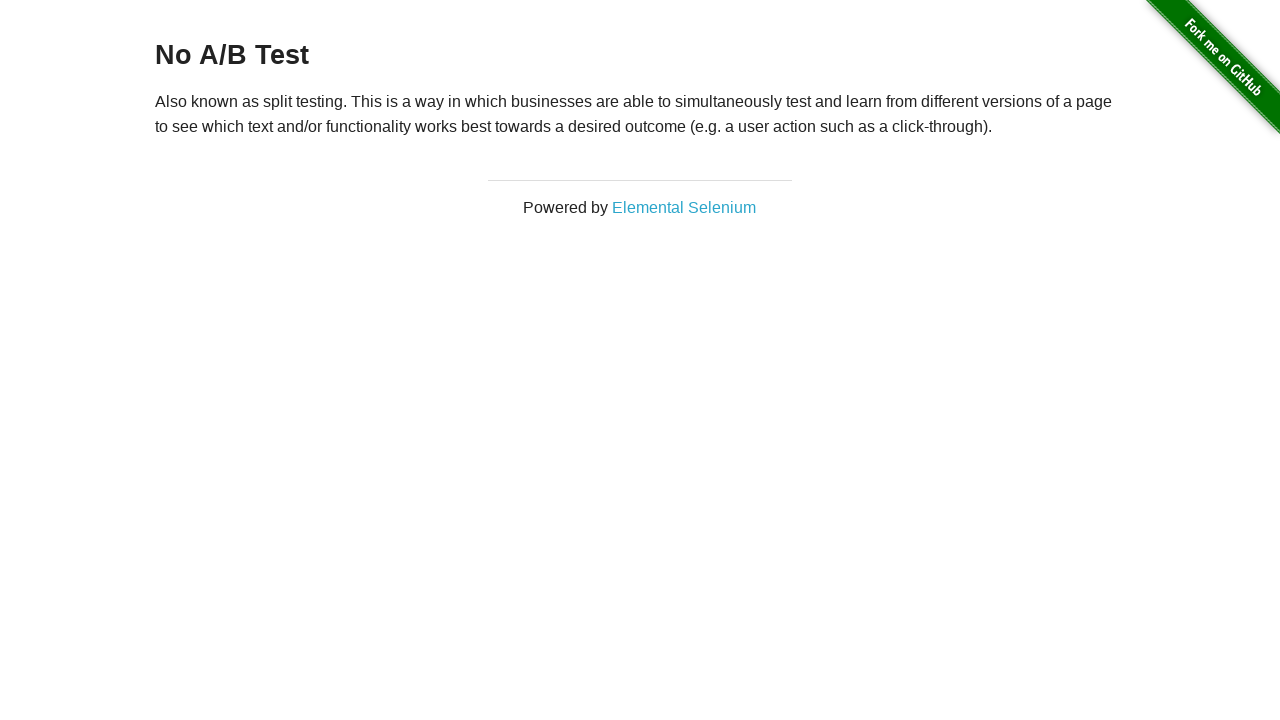

Retrieved heading text after page refresh
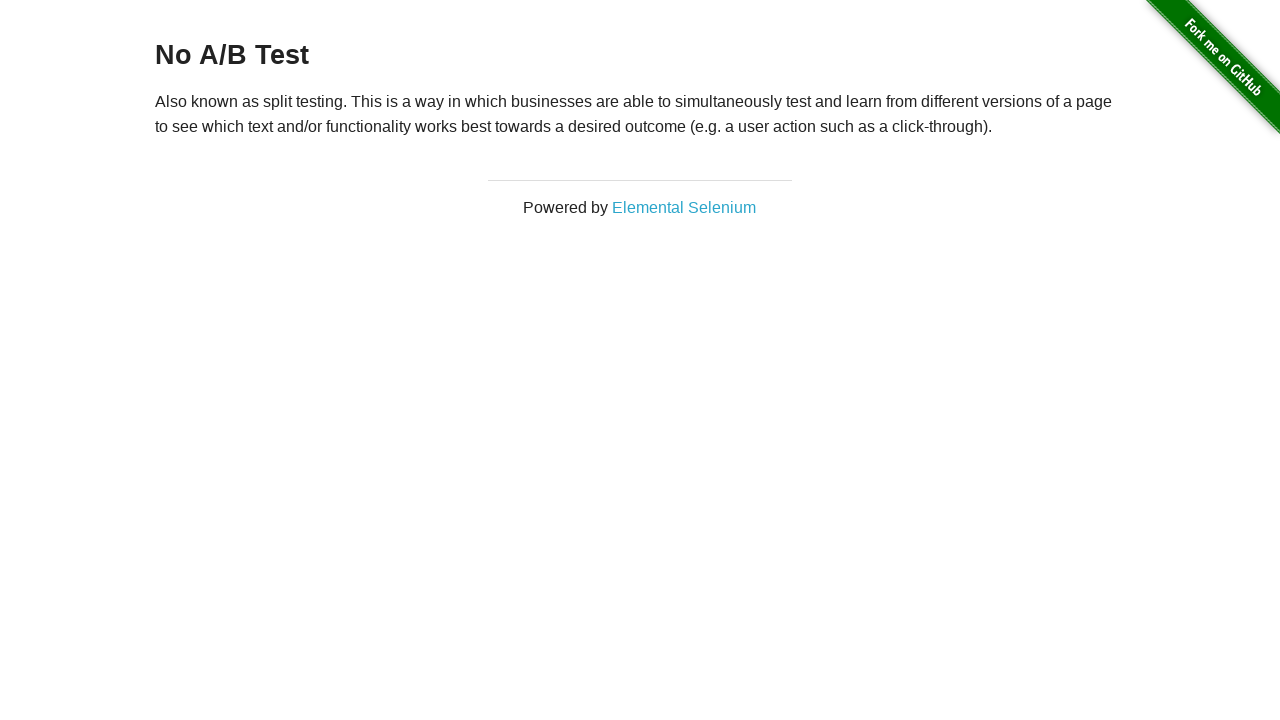

Verified opt-out was successful - heading now shows 'No A/B Test'
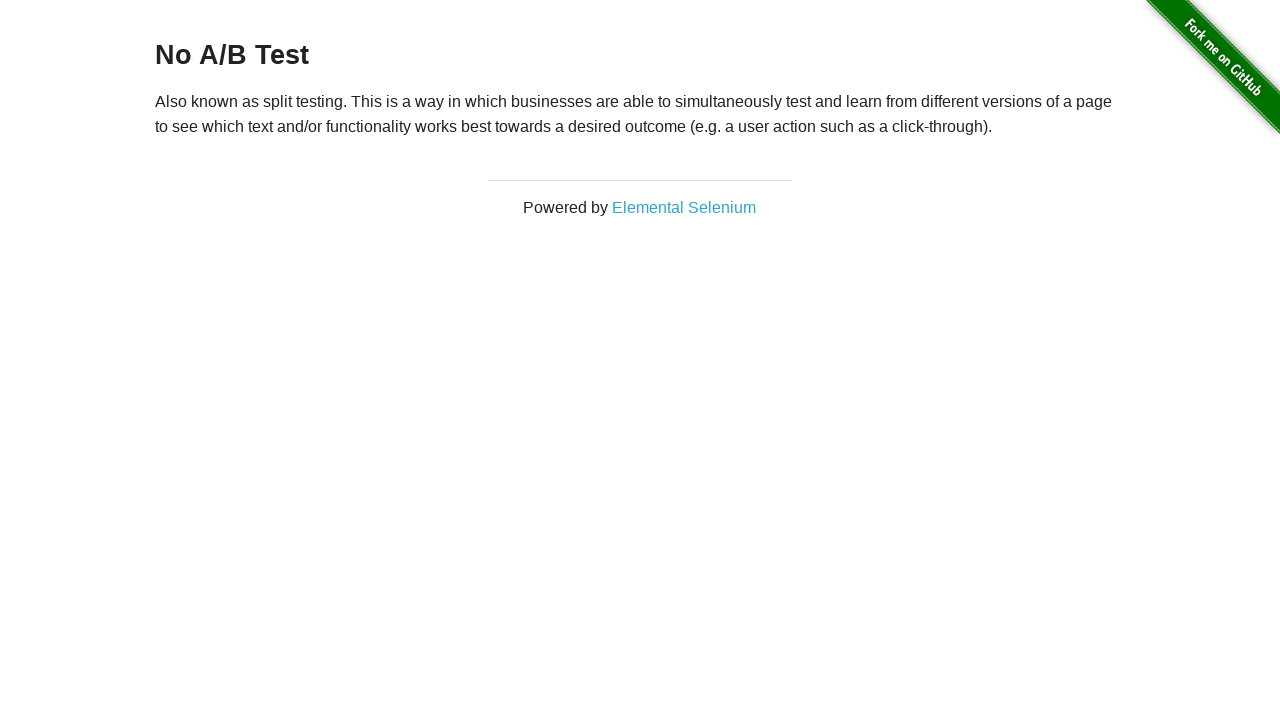

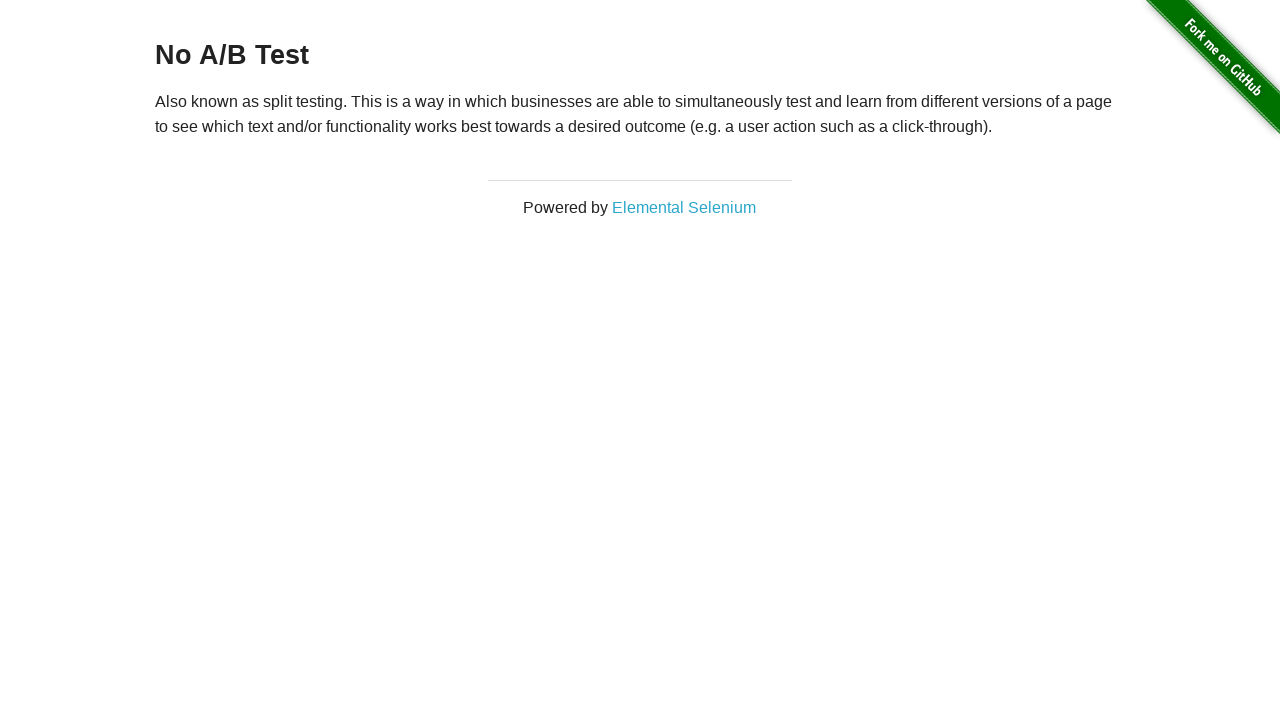